Tests deleting a product from the cart by adding a product first, navigating to cart, and clicking delete

Starting URL: https://www.demoblaze.com

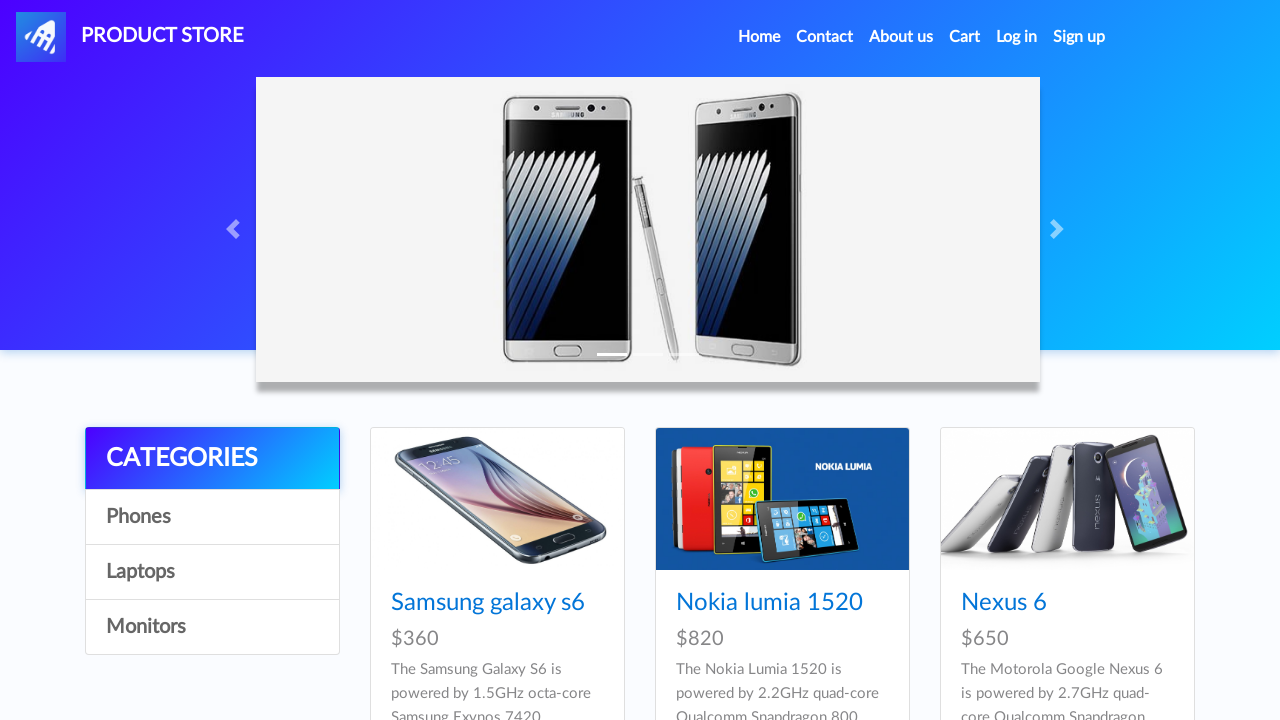

Set up dialog handler to auto-accept dialogs
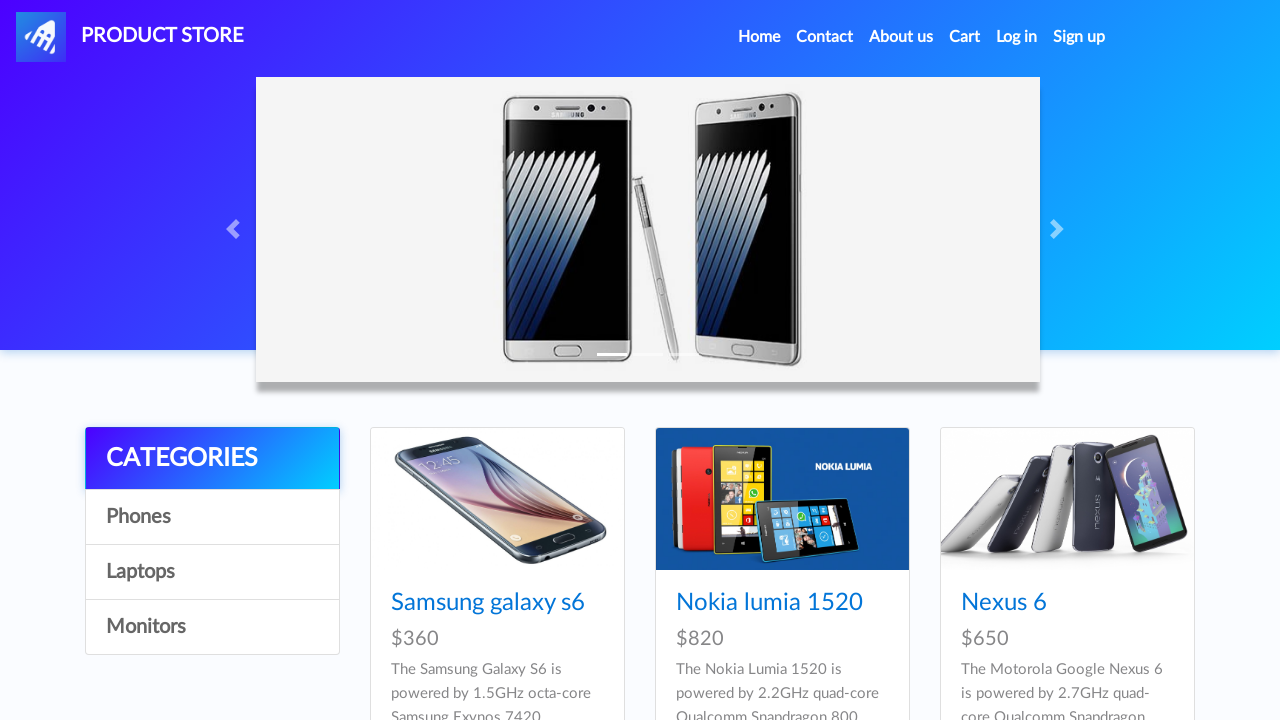

Home link appeared on page
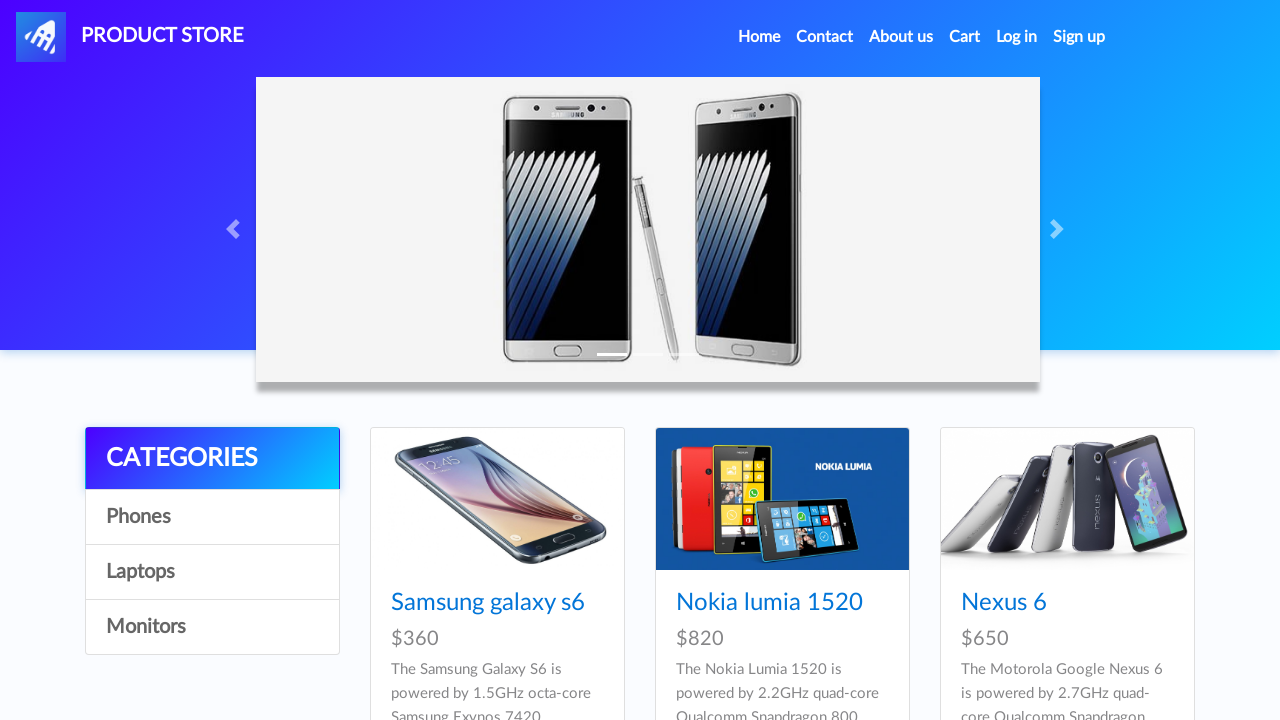

Clicked Home link at (759, 37) on a:has-text('Home')
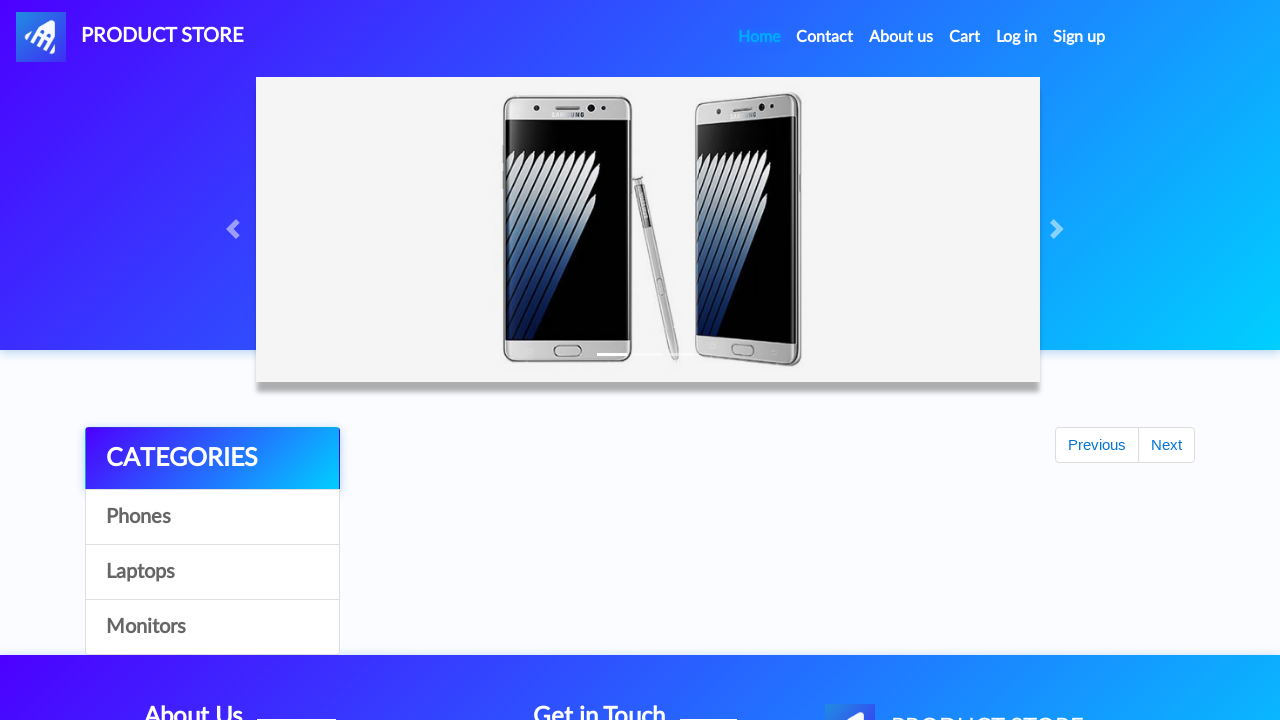

Samsung galaxy s6 product appeared on page
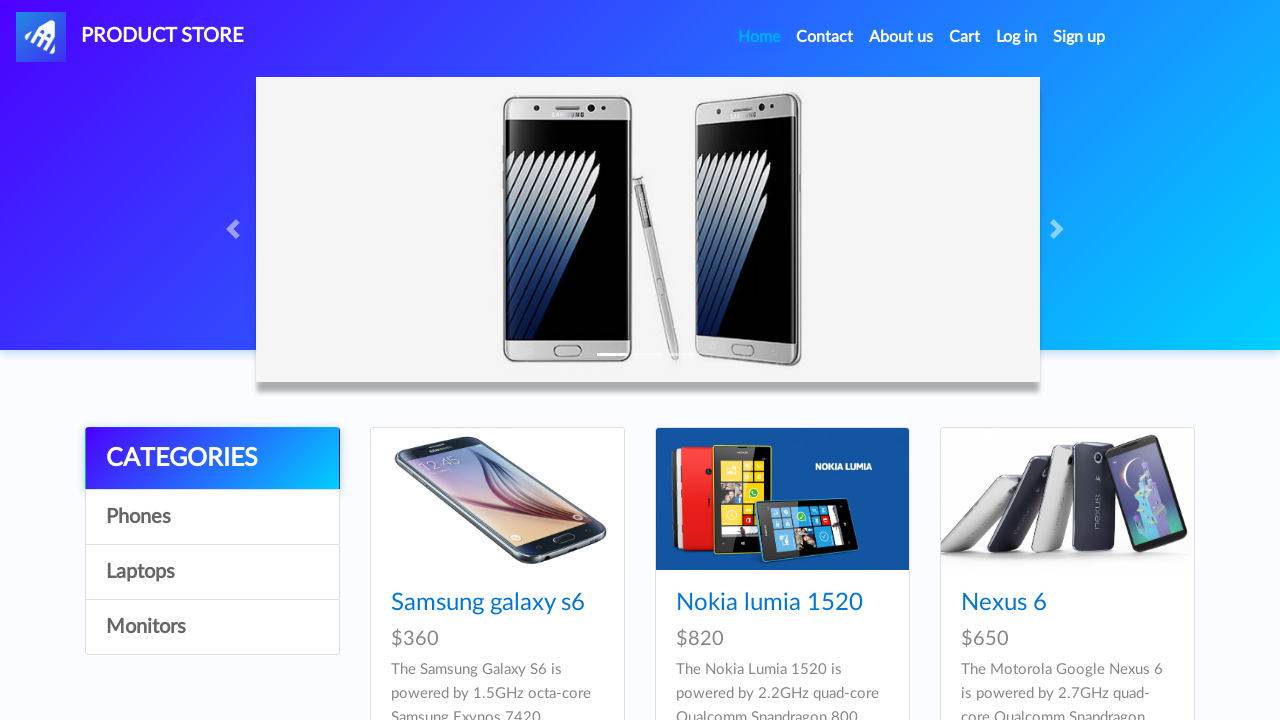

Clicked on Samsung galaxy s6 product at (488, 603) on a:has-text('Samsung galaxy s6')
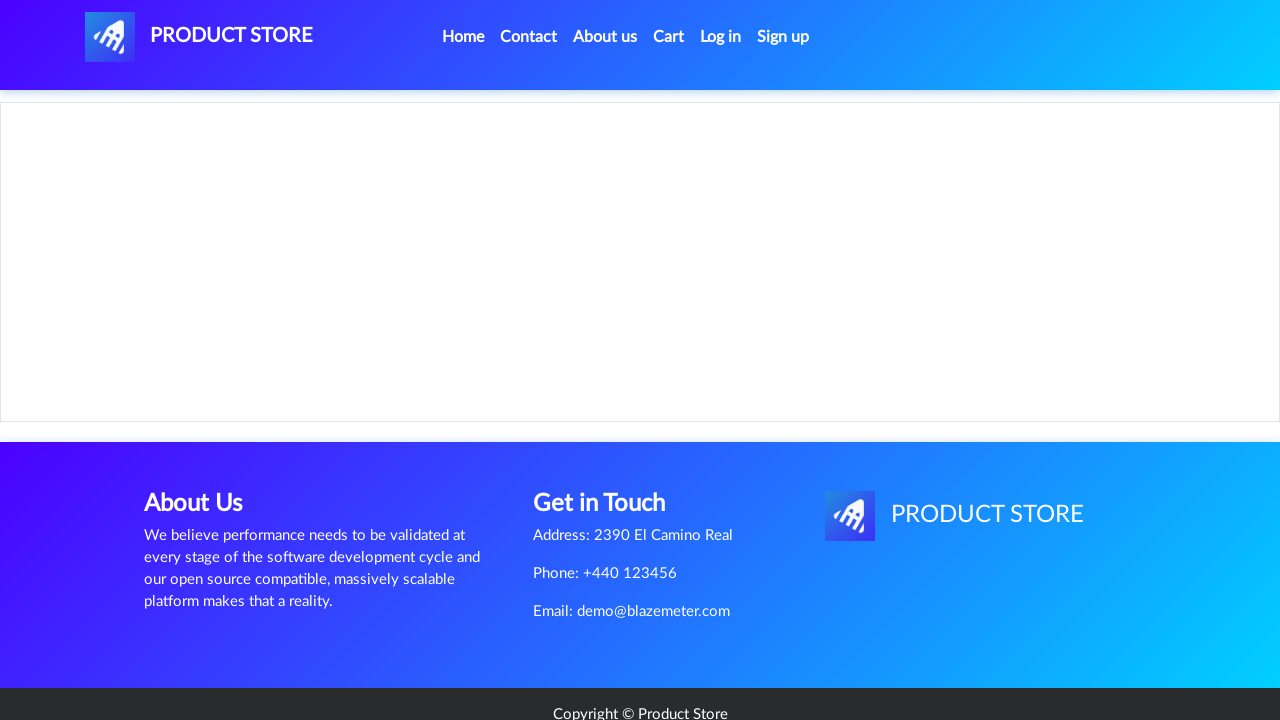

Add to cart button appeared
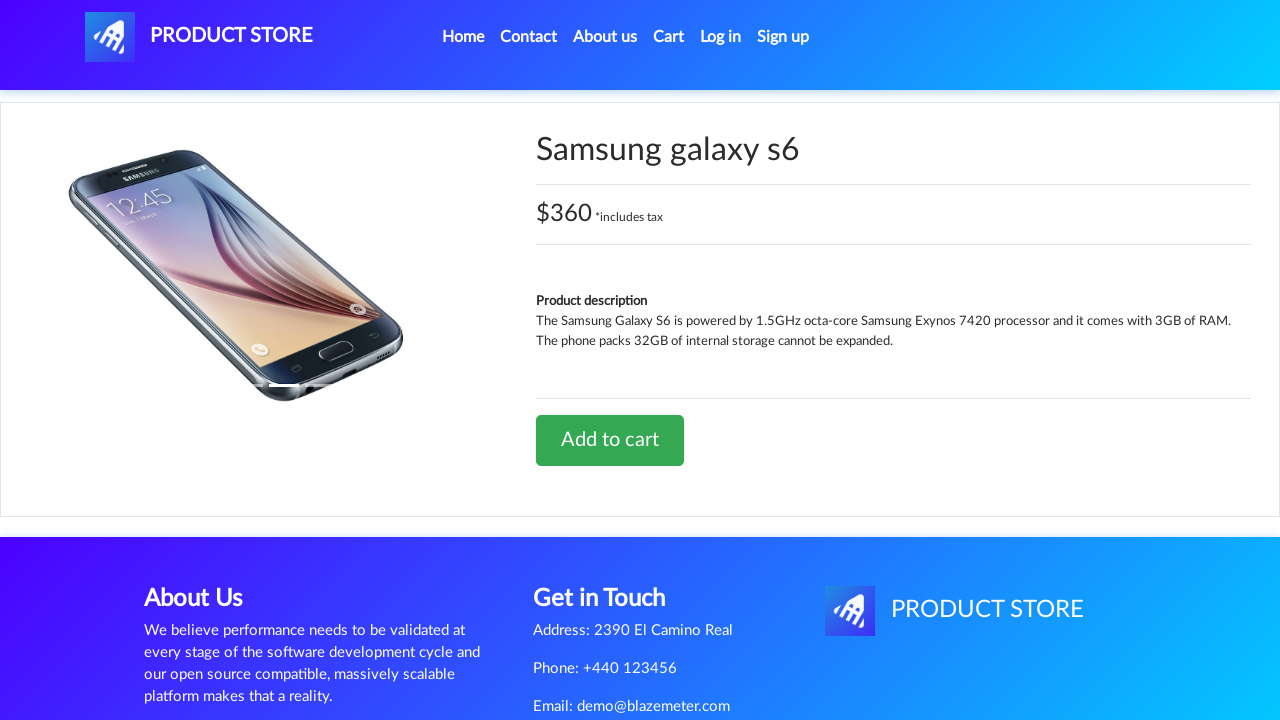

Clicked Add to cart button at (610, 440) on a:has-text('Add to cart')
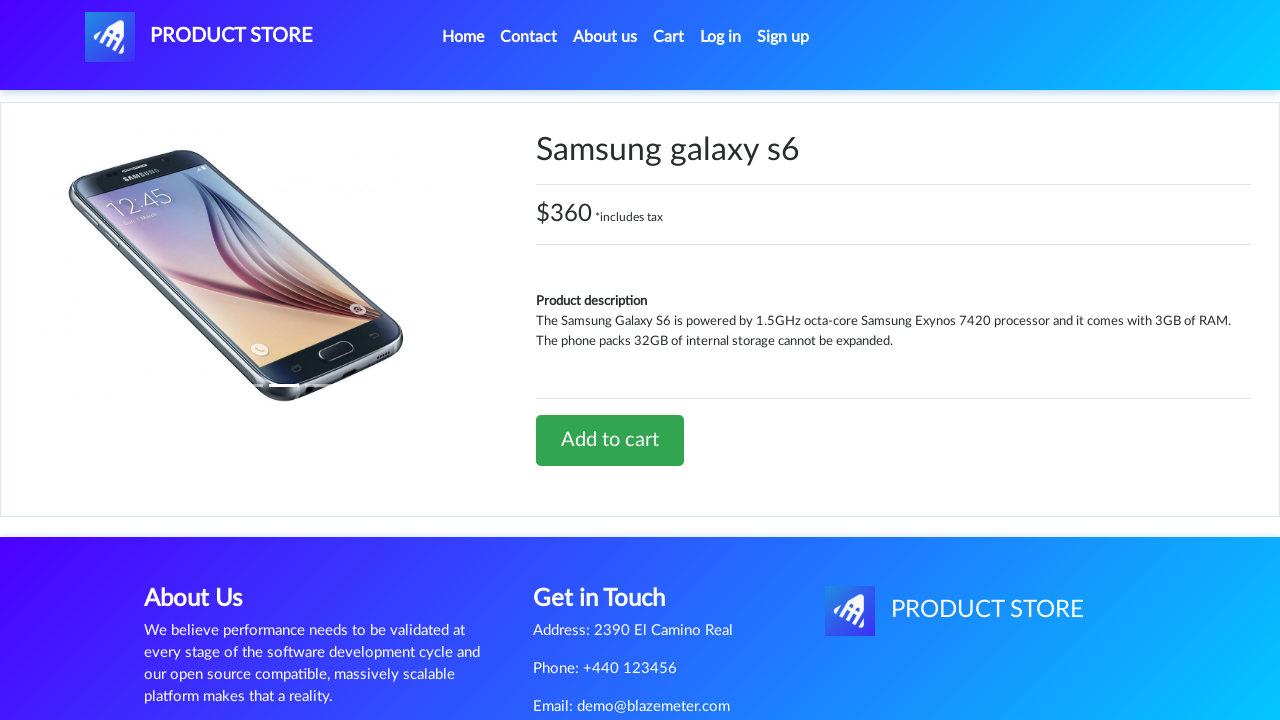

Waited for confirmation alert
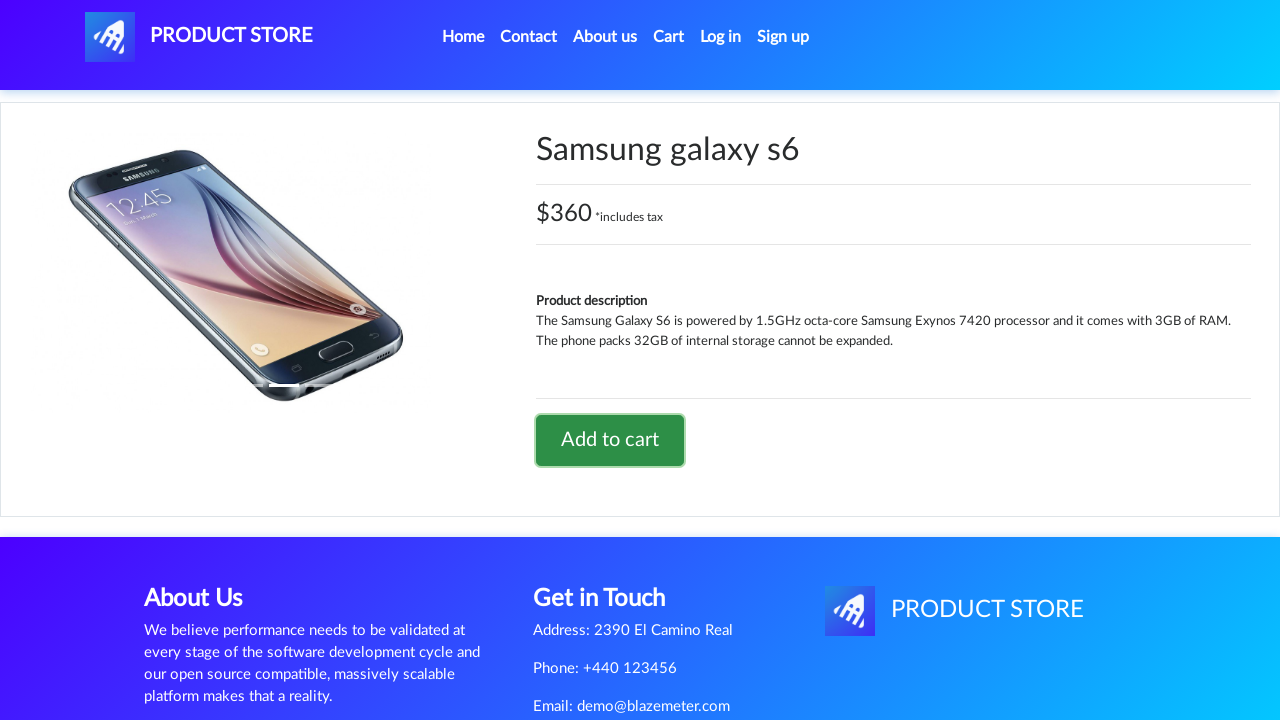

Clicked Cart link to navigate to cart page at (669, 37) on a:has-text('Cart')
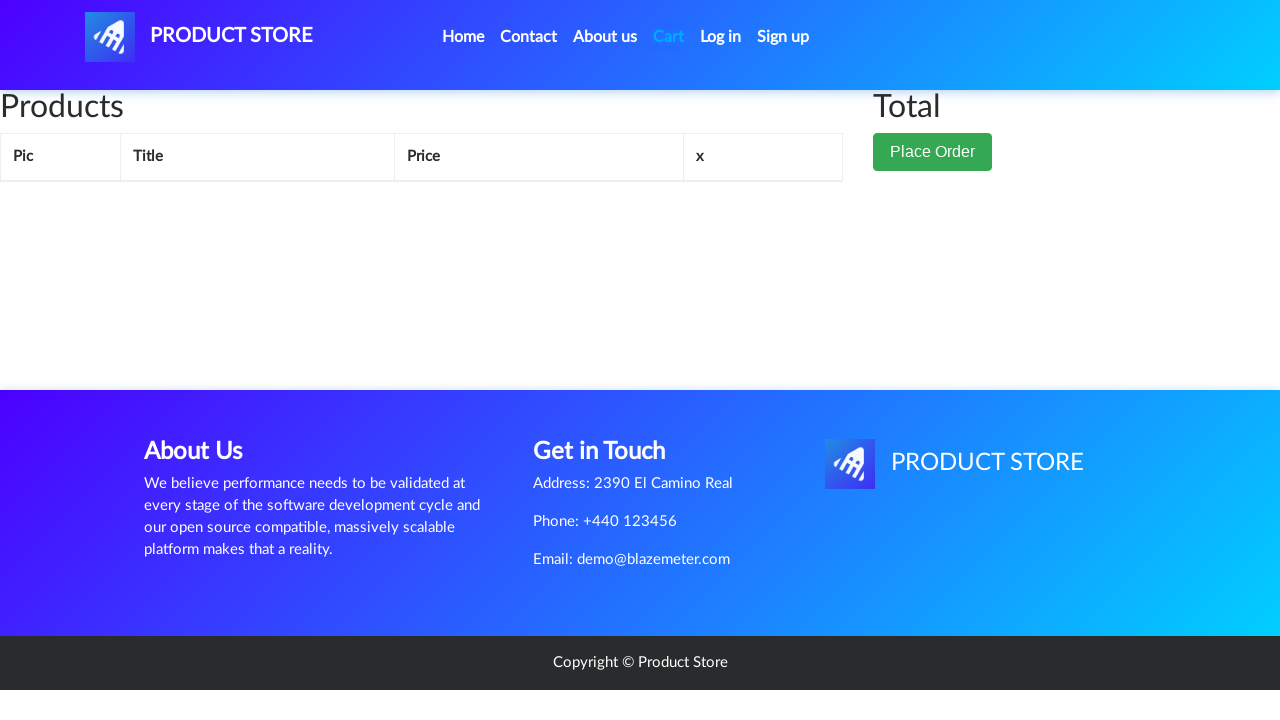

Delete button appeared in cart
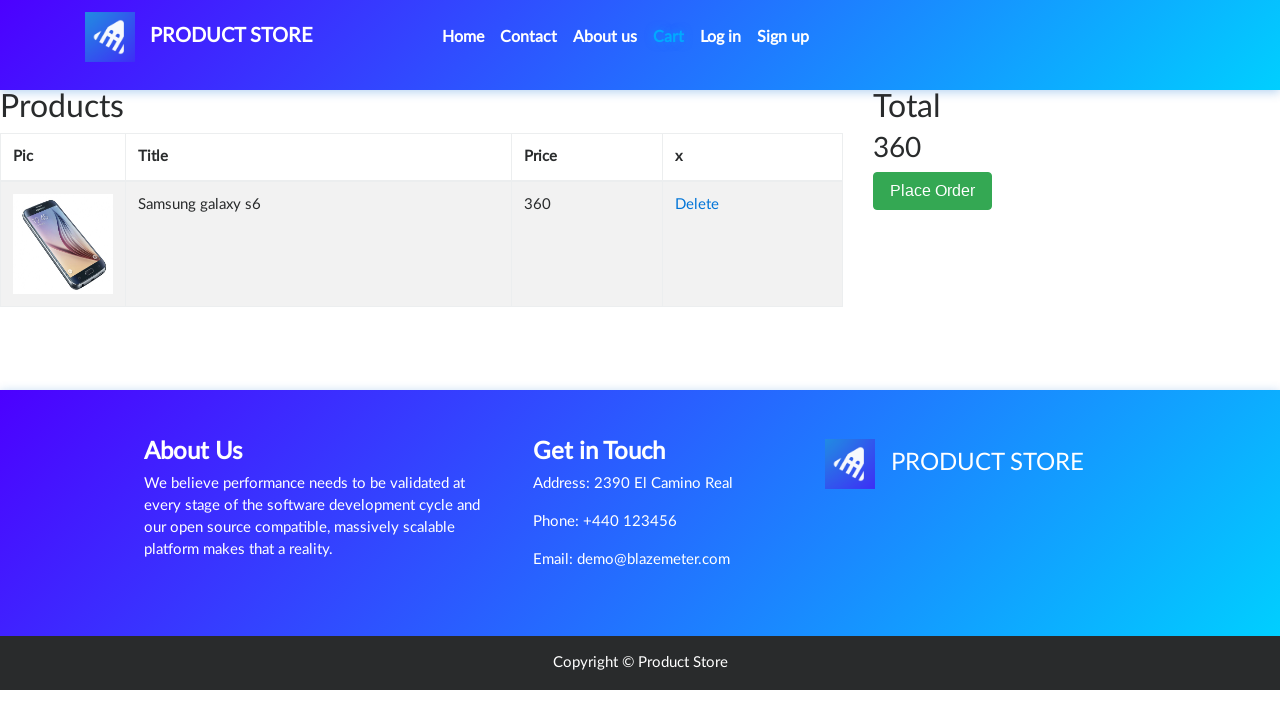

Clicked Delete button to remove product from cart at (697, 205) on a:has-text('Delete')
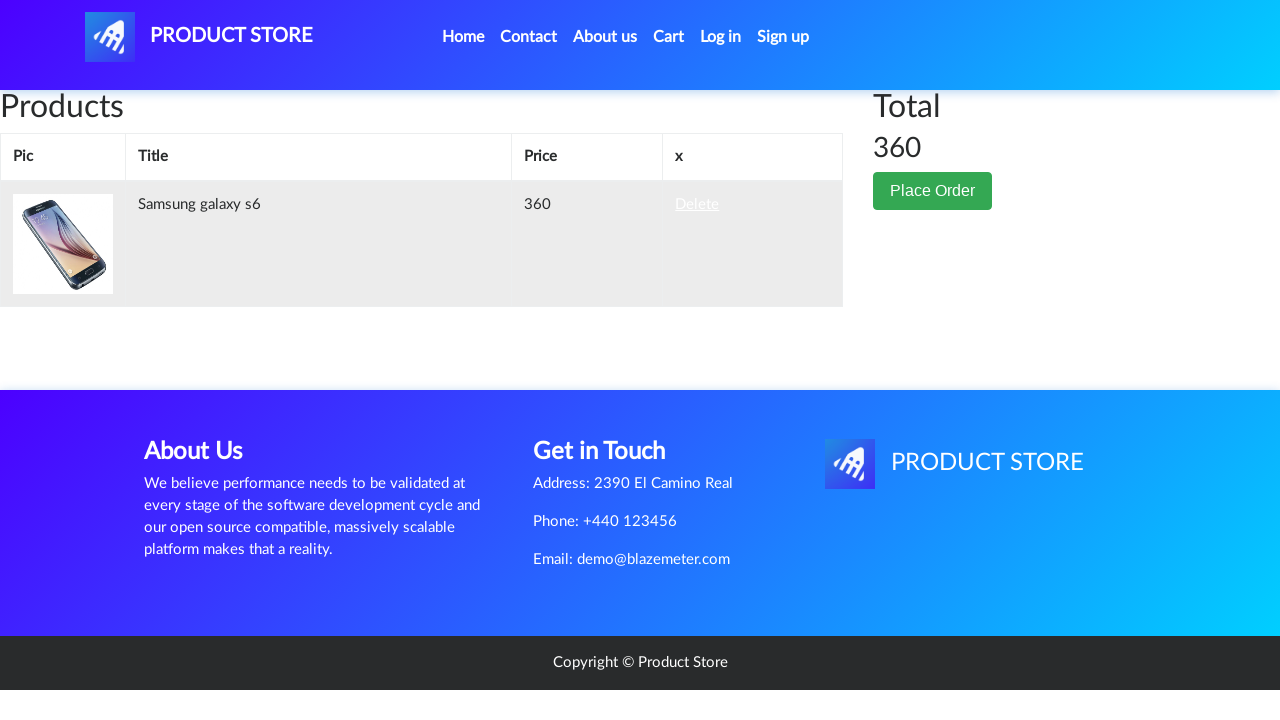

Waited for delete action to complete
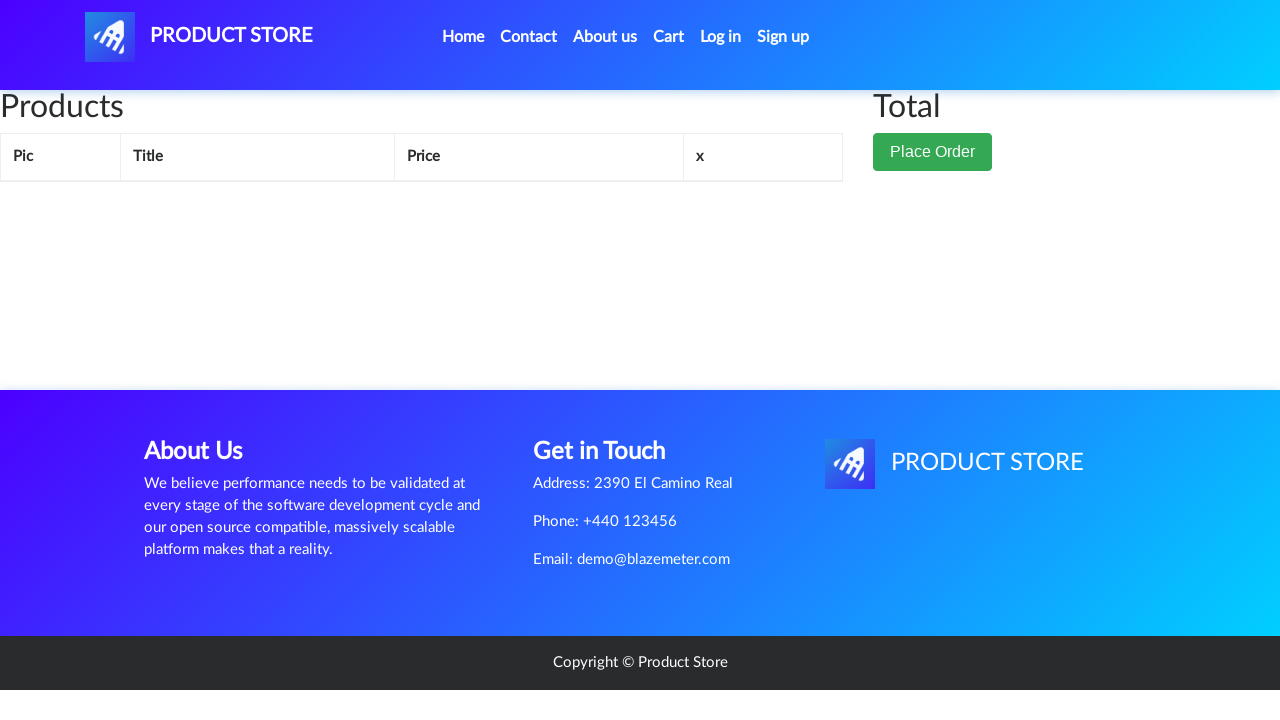

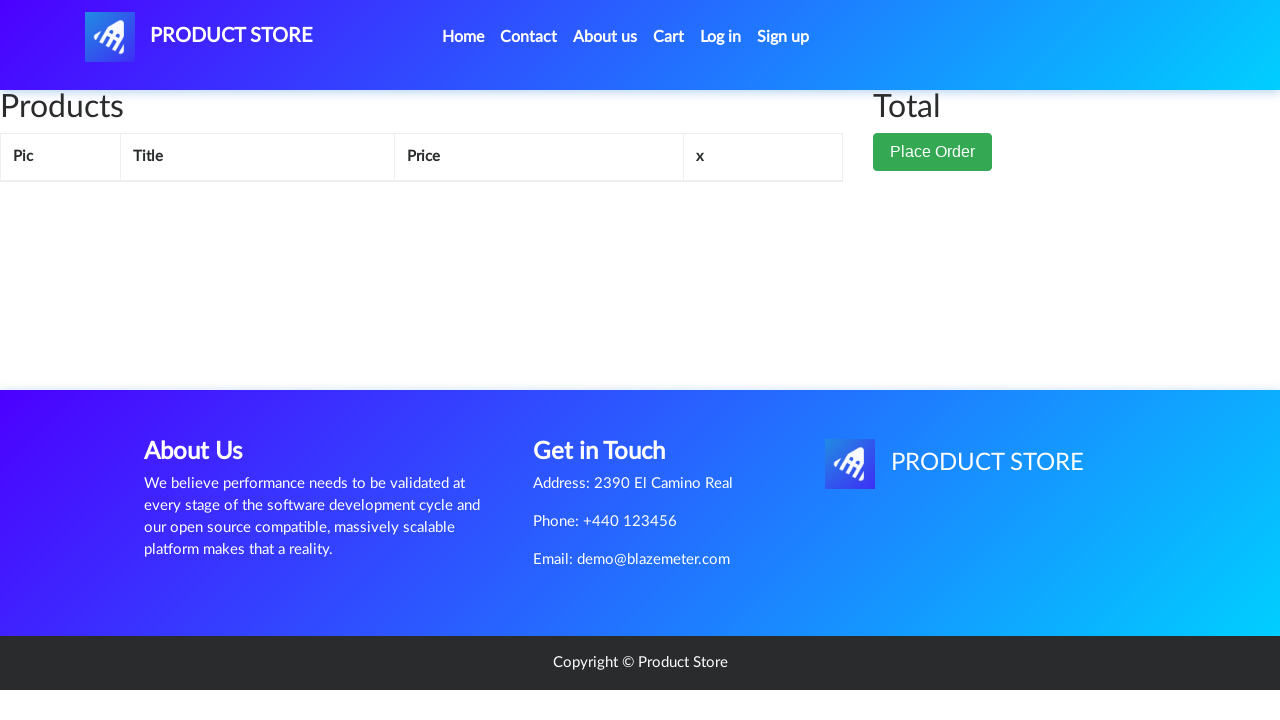